Tests that the todo counter displays the correct number of items as todos are added

Starting URL: https://demo.playwright.dev/todomvc

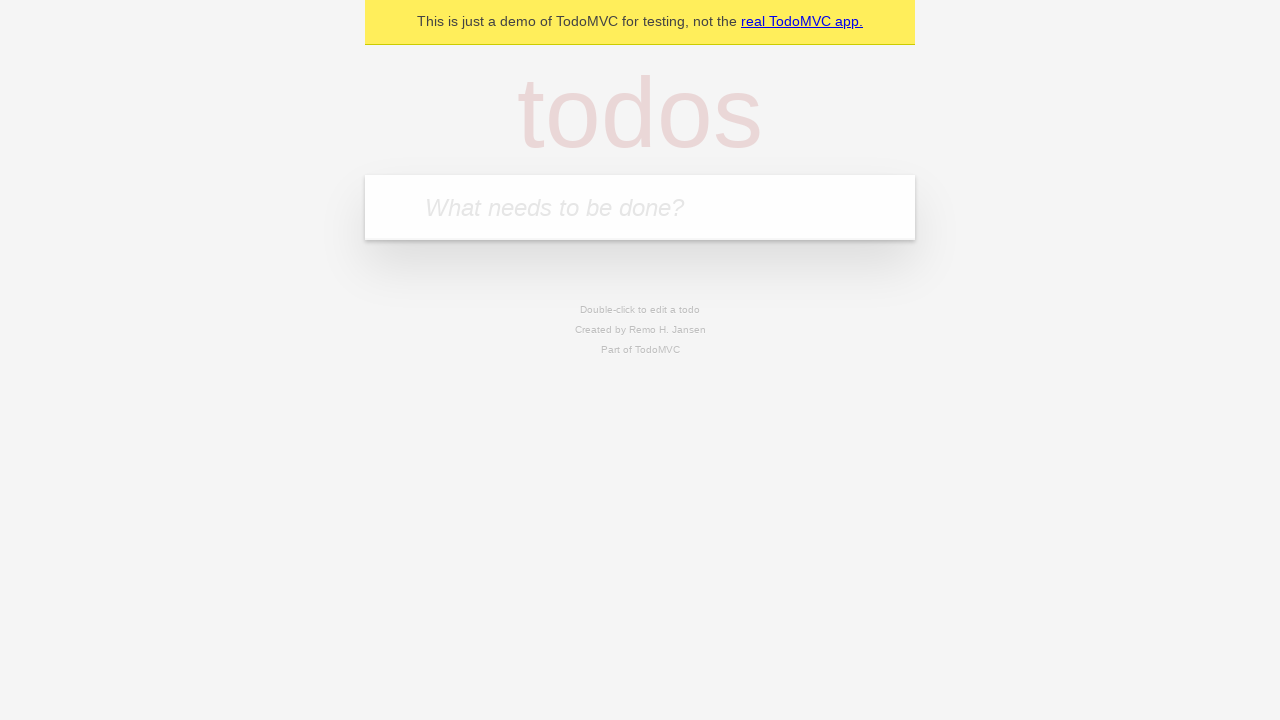

Located the todo input field
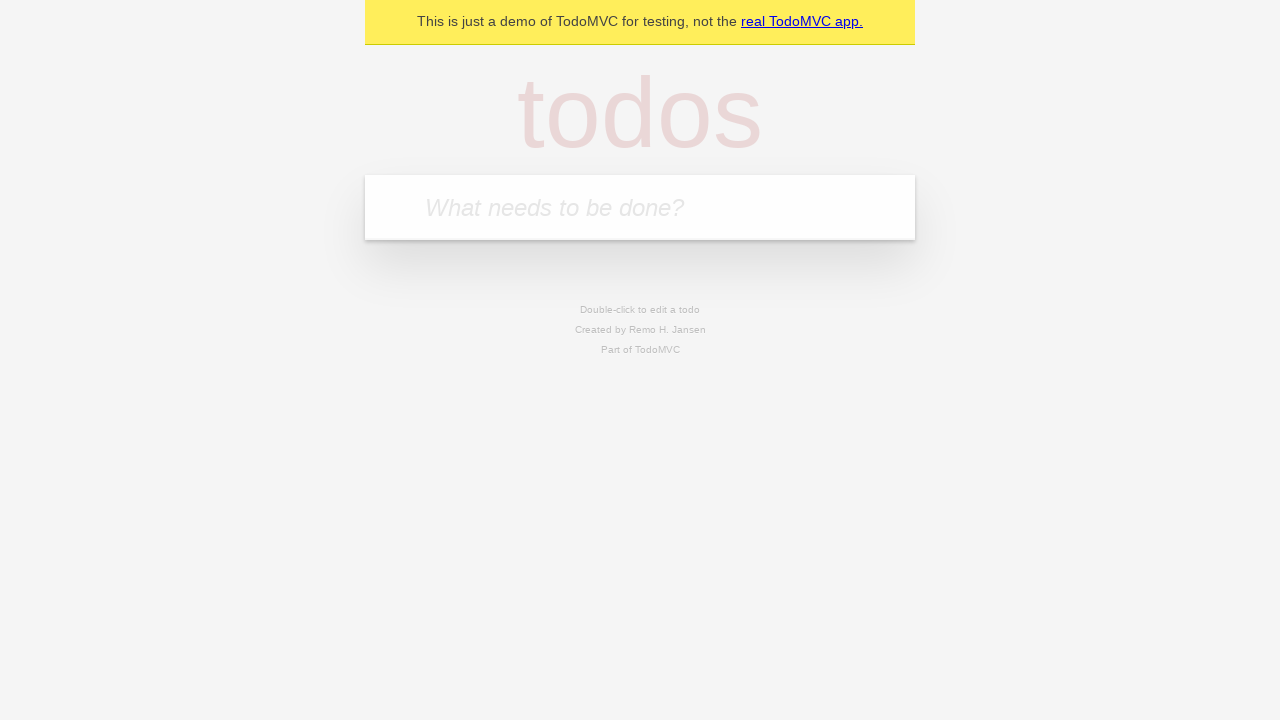

Filled todo input with 'buy some cheese' on internal:attr=[placeholder="What needs to be done?"i]
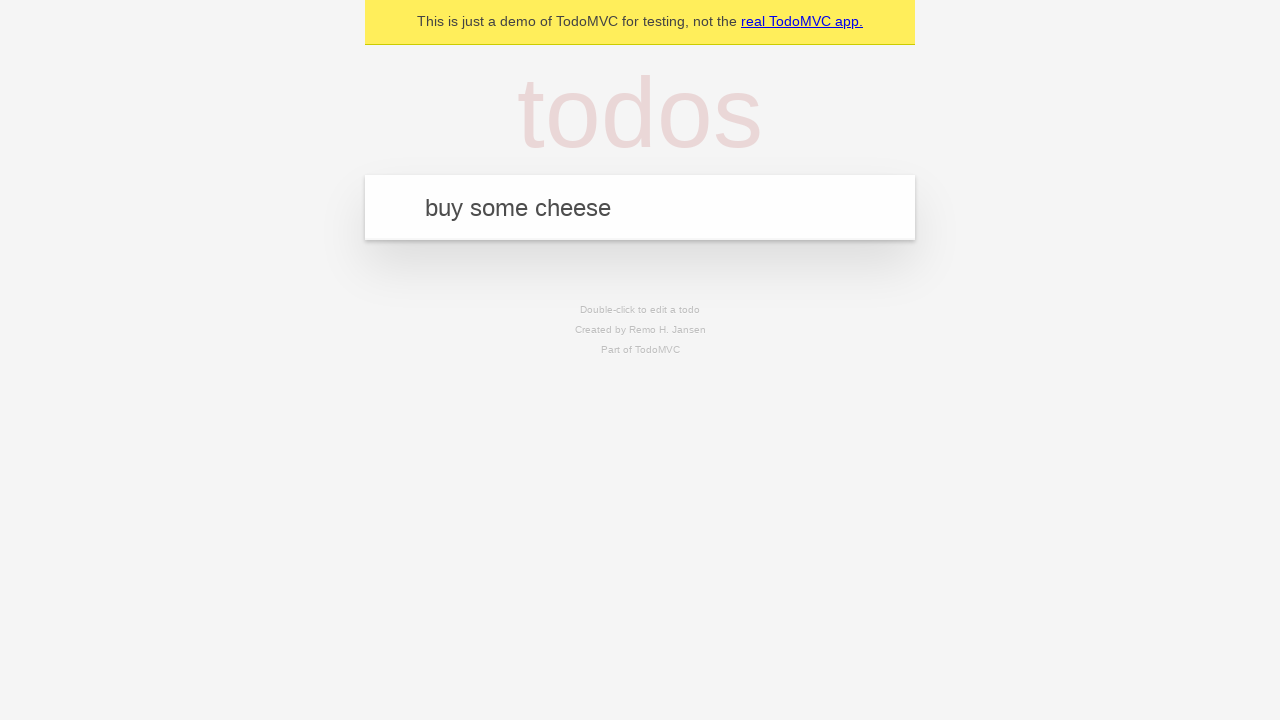

Pressed Enter to create first todo on internal:attr=[placeholder="What needs to be done?"i]
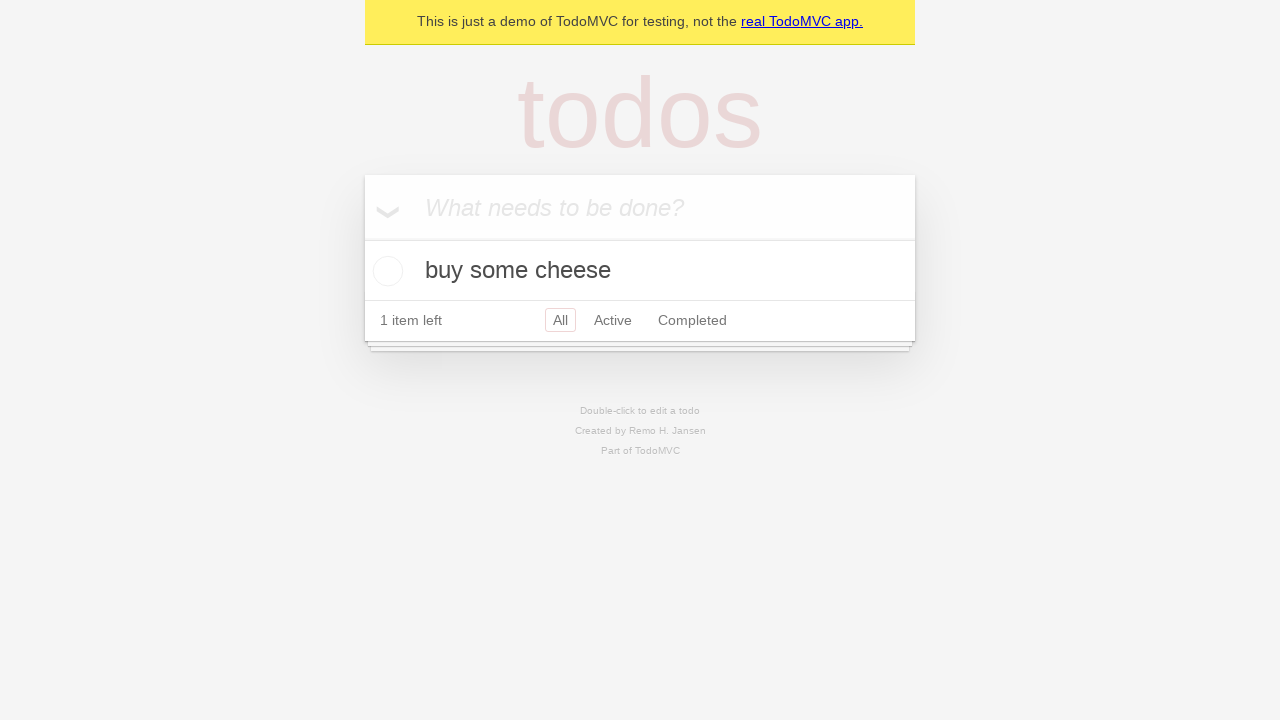

Todo counter element appeared
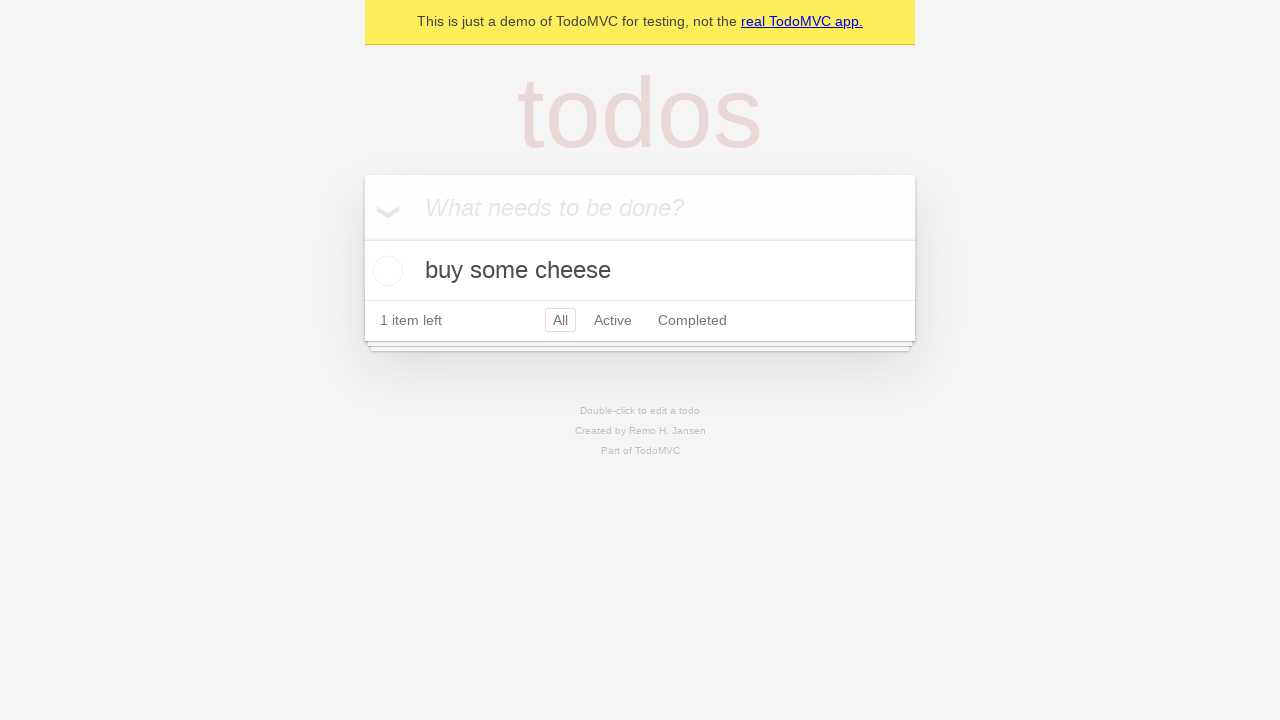

Filled todo input with 'feed the cat' on internal:attr=[placeholder="What needs to be done?"i]
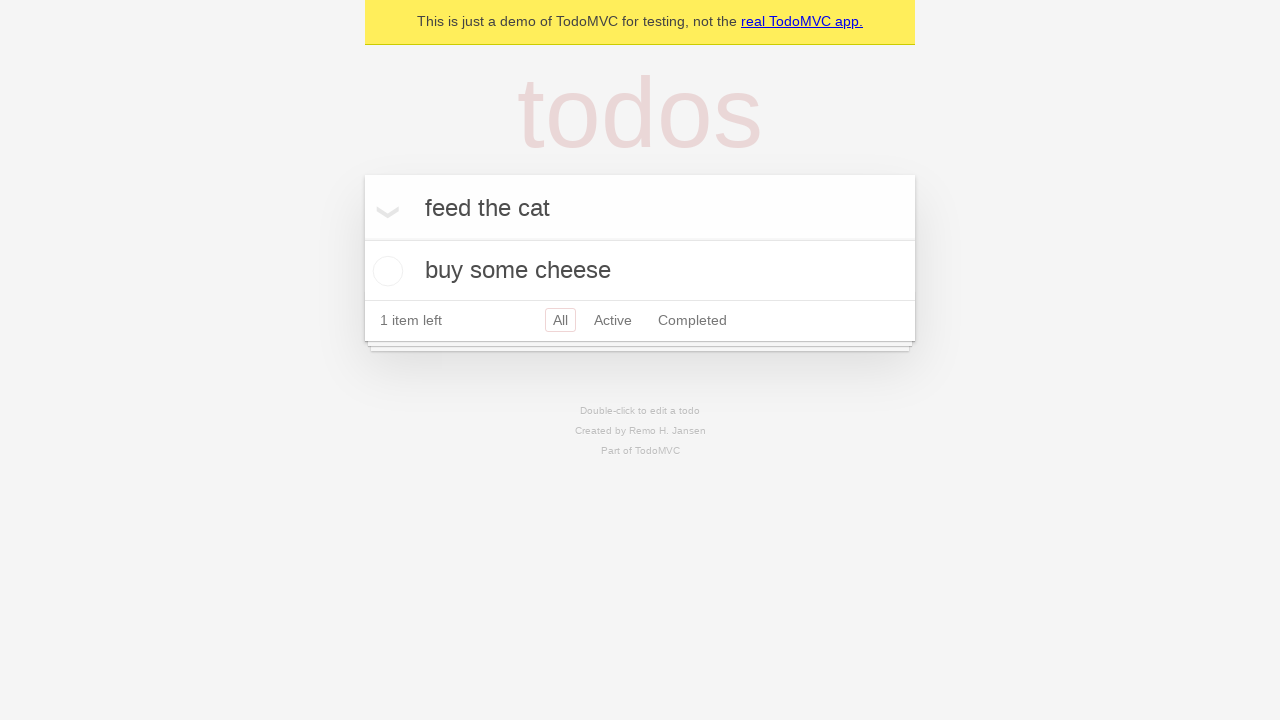

Pressed Enter to create second todo on internal:attr=[placeholder="What needs to be done?"i]
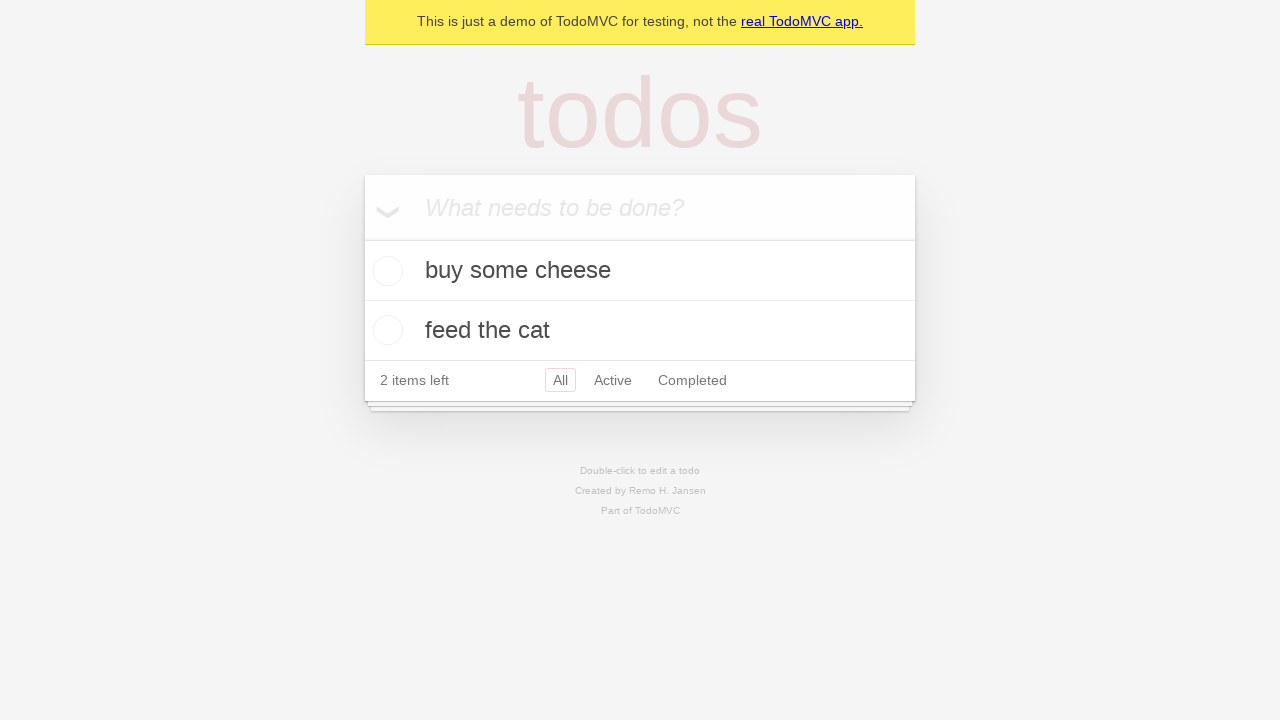

Verified todo counter displays '2' items
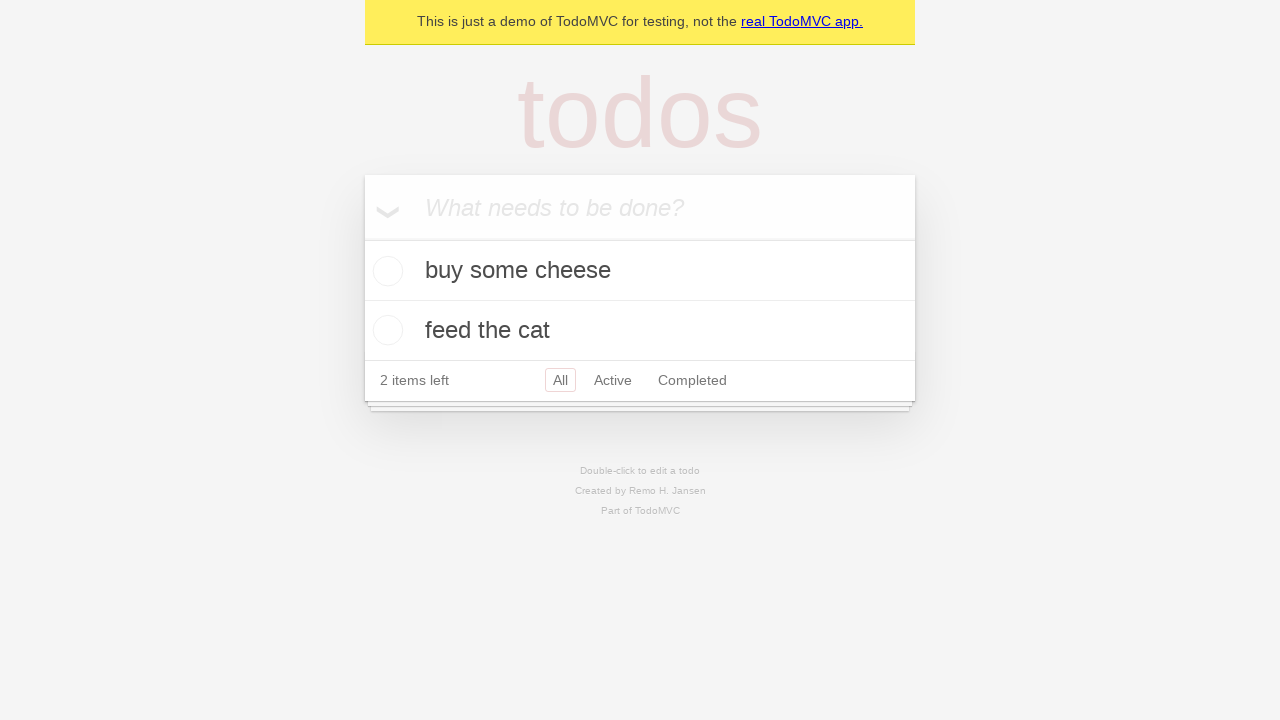

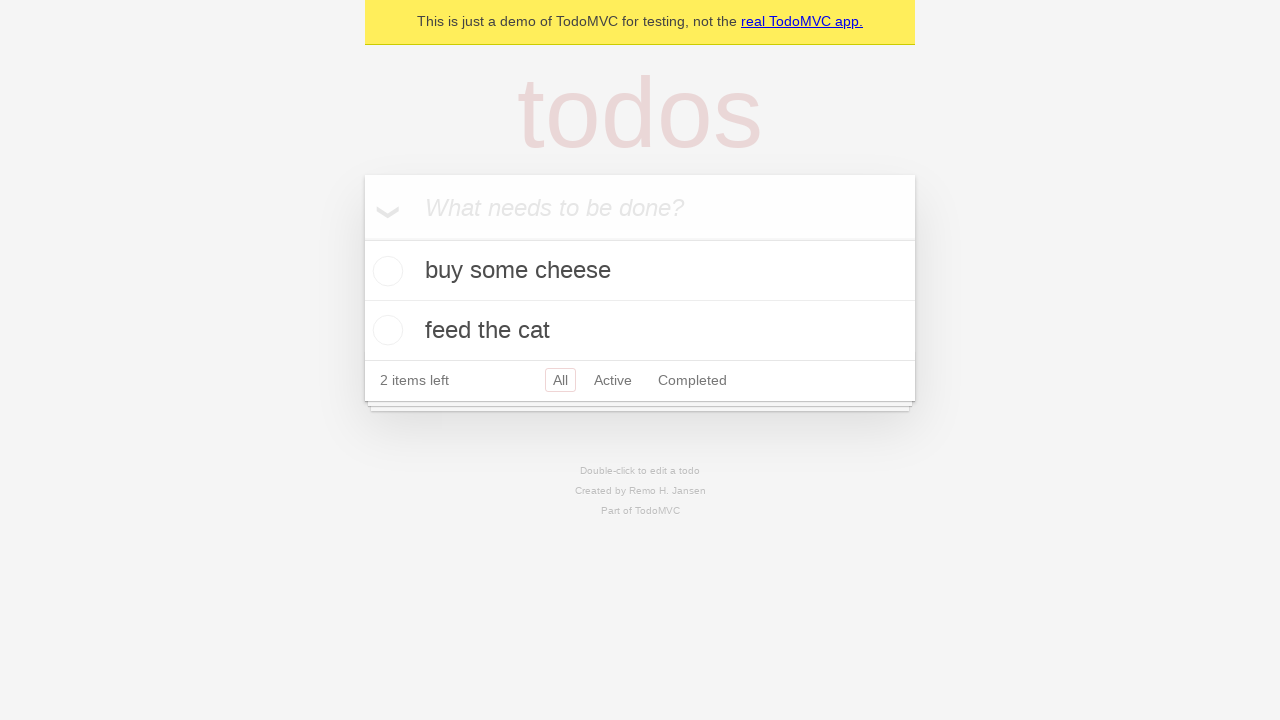